Tests a registration form by filling in the first name field and selecting the male gender radio button

Starting URL: http://demo.automationtesting.in/Register.html

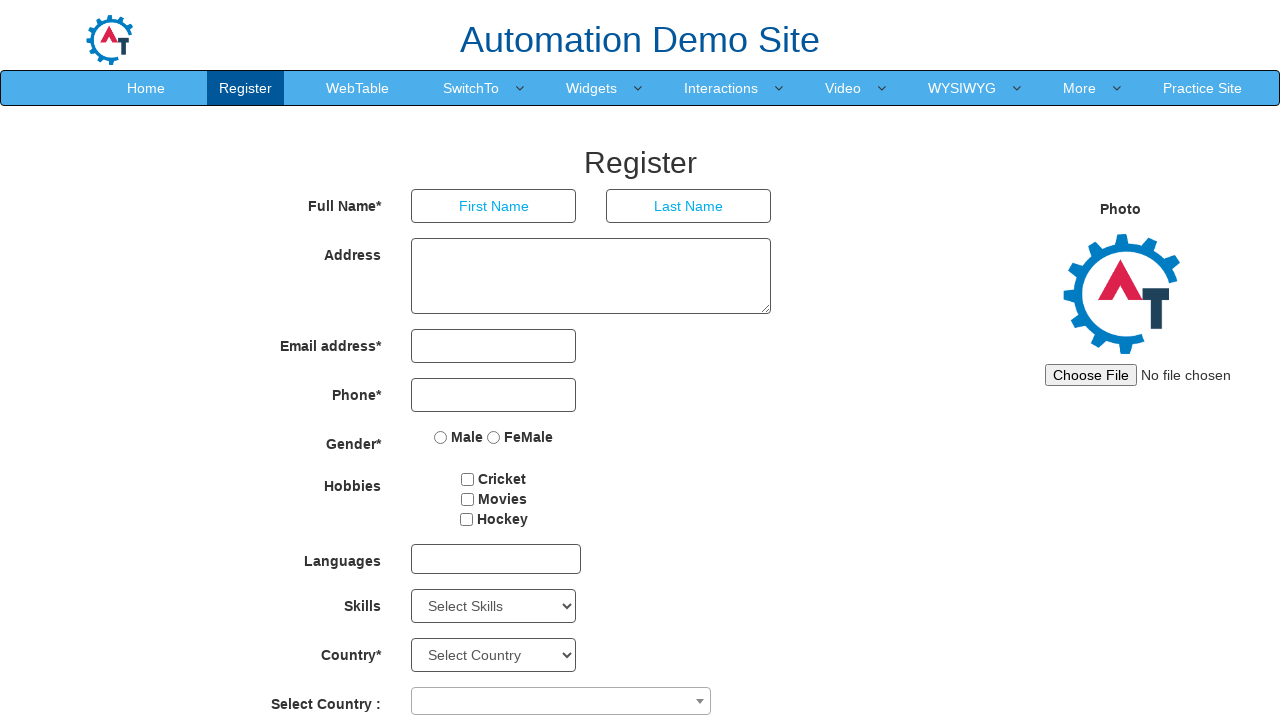

Filled first name field with 'Tom' on input[placeholder='First Name']
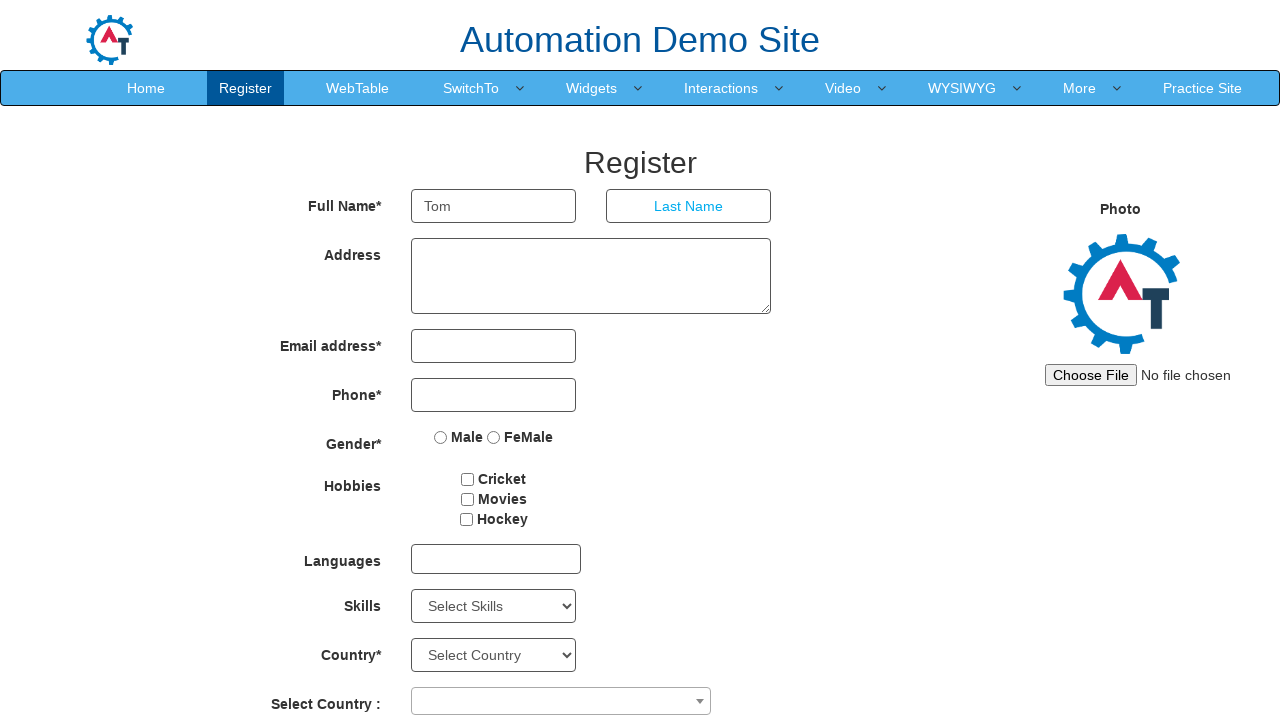

Selected male gender radio button at (441, 437) on input[value='Male']
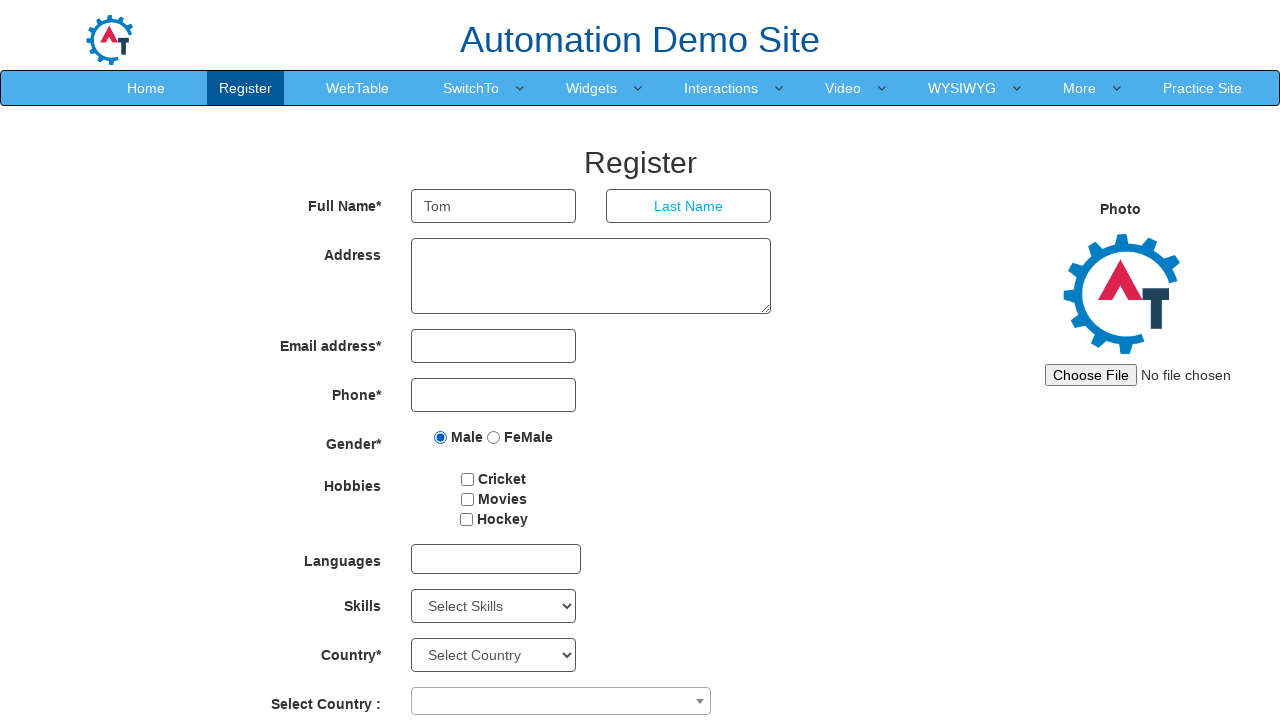

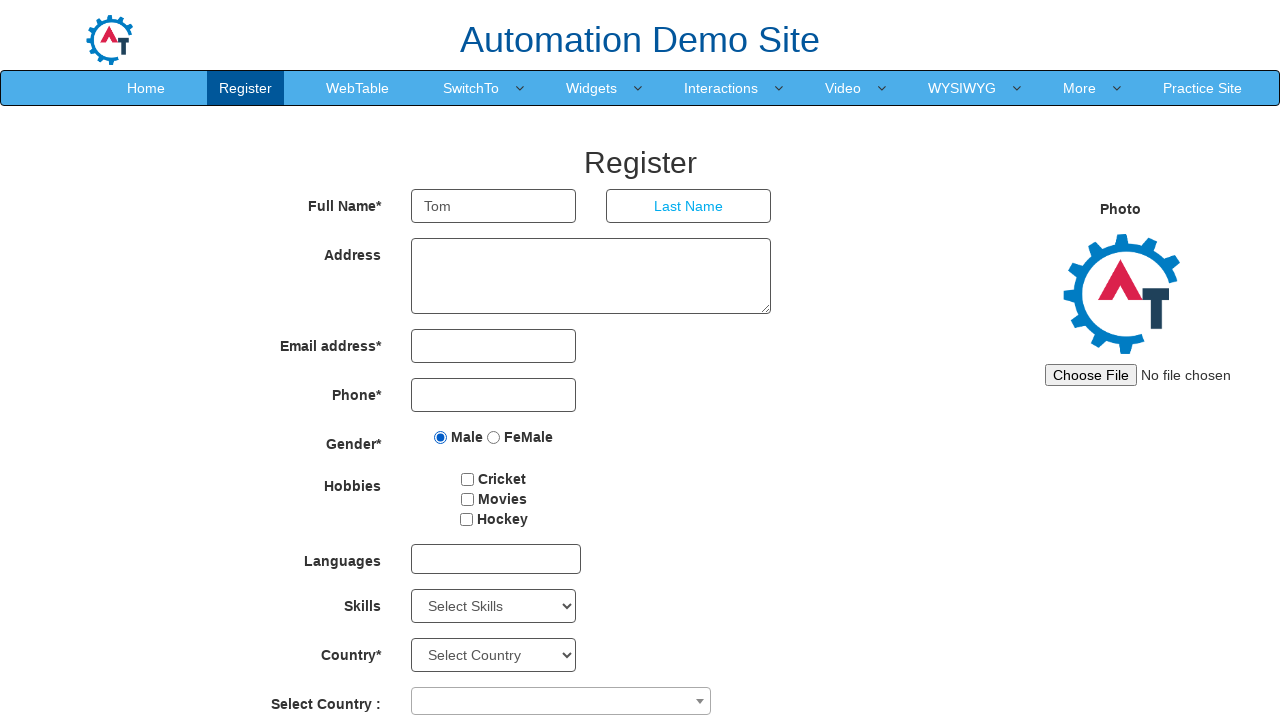